Validates that the page title matches the expected value "omayo (QAFox.com)"

Starting URL: https://omayo.blogspot.com/

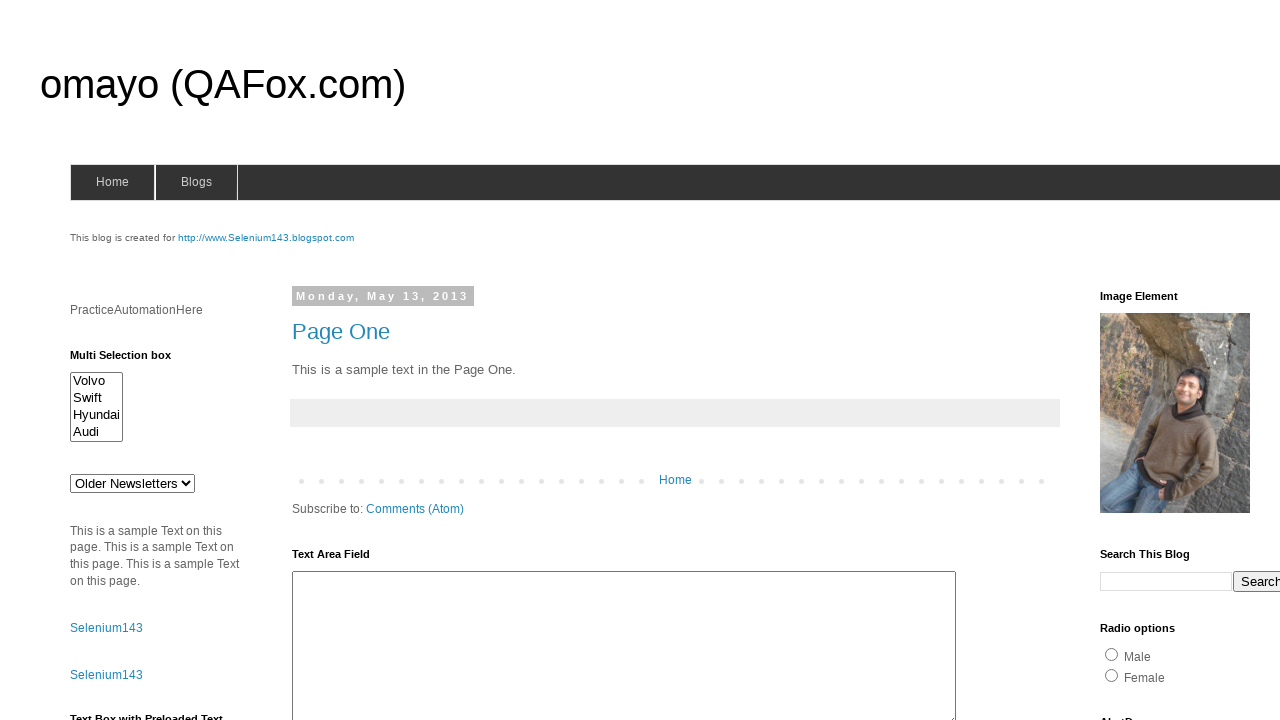

Navigated to https://omayo.blogspot.com/
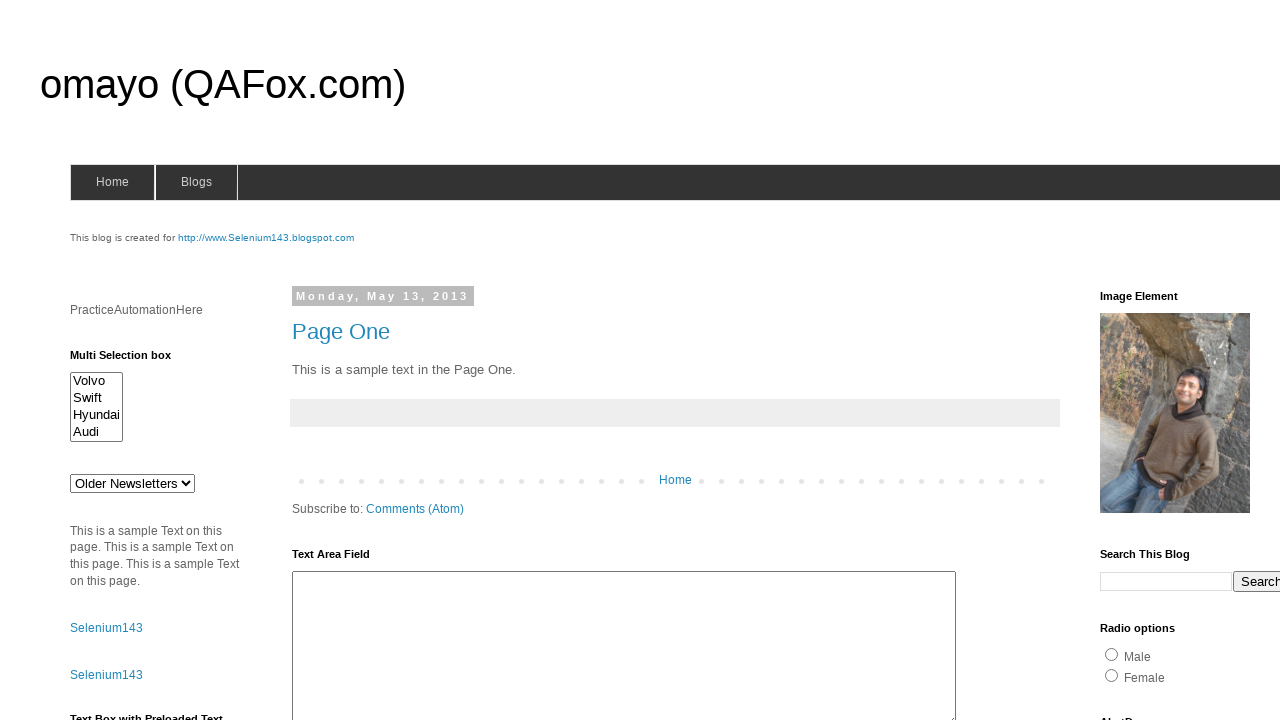

Verified page title matches expected value 'omayo (QAFox.com)'
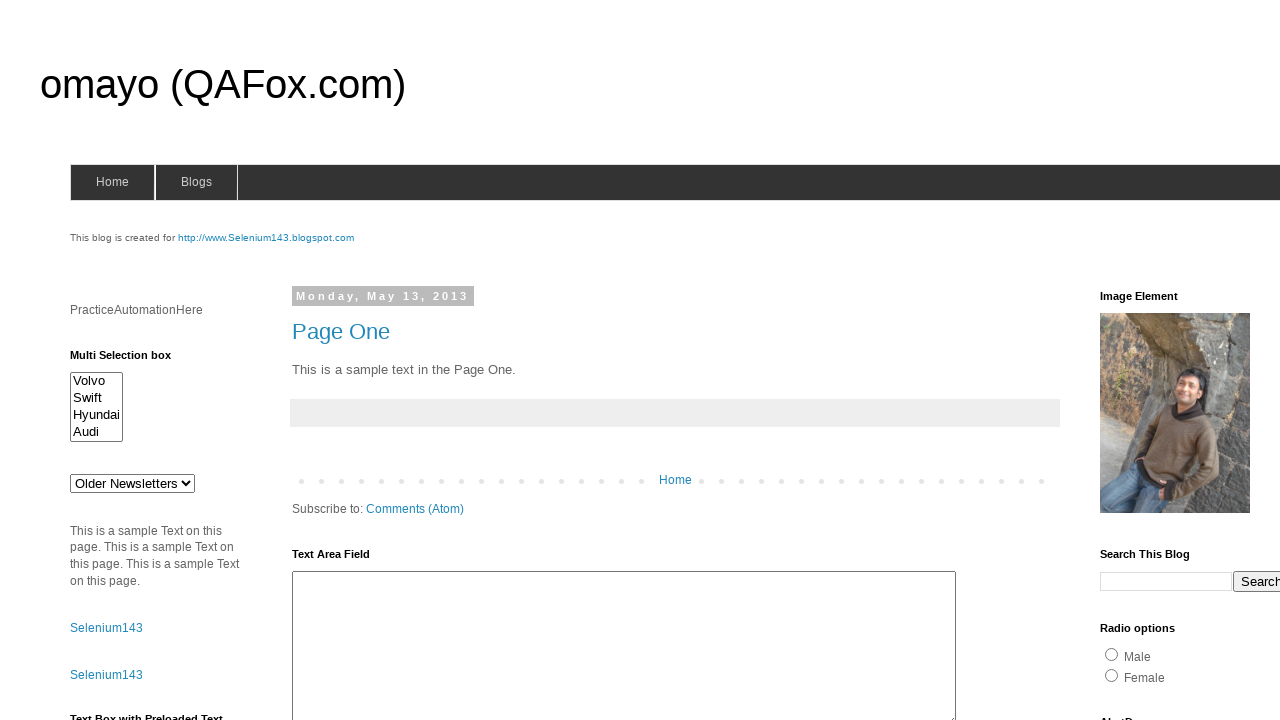

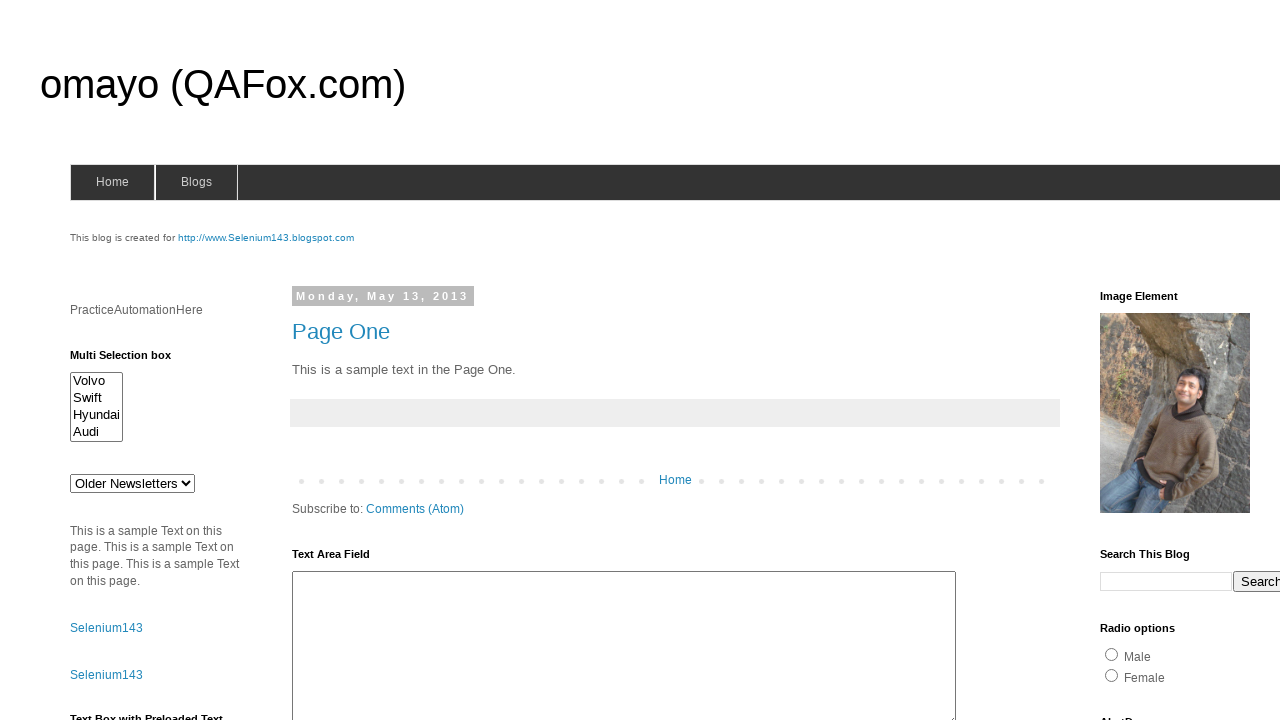